Tests mouse interaction functionality by navigating to Mouse Actions section and performing a click and hold action on a circle element

Starting URL: https://demoapps.qspiders.com/ui?scenario=1

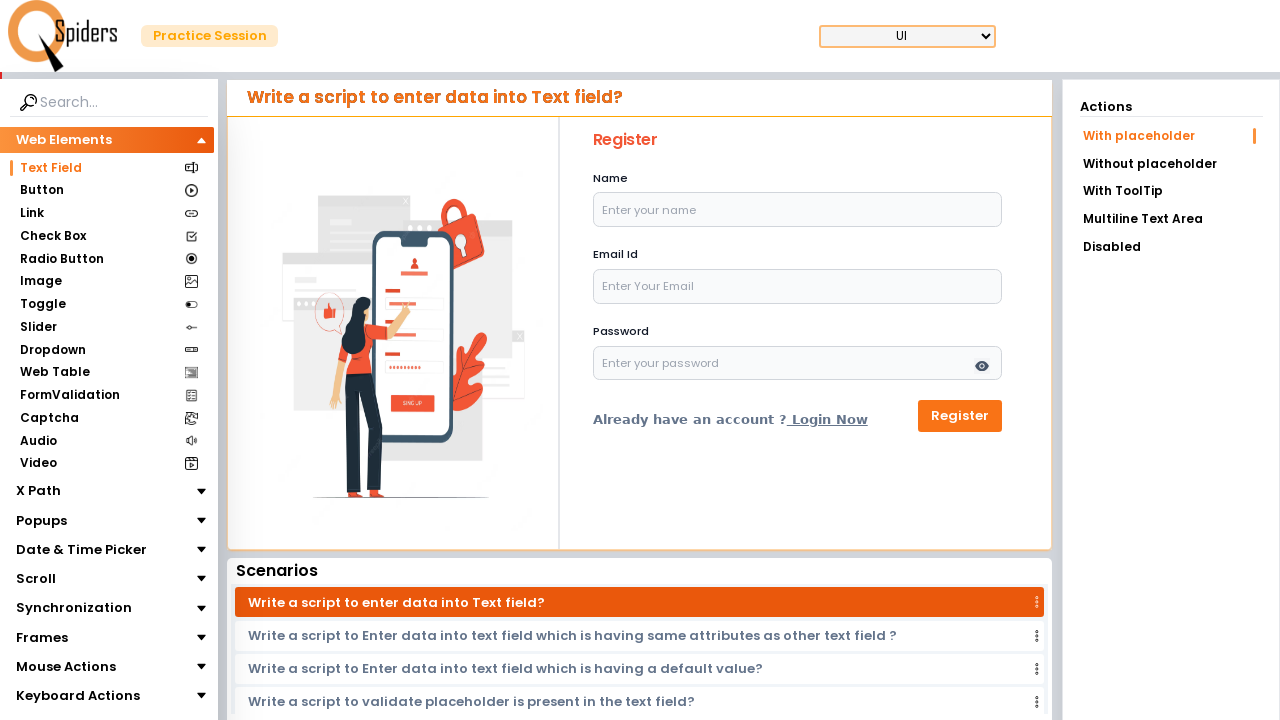

Clicked on Mouse Actions section at (66, 667) on xpath=//section[text()='Mouse Actions']
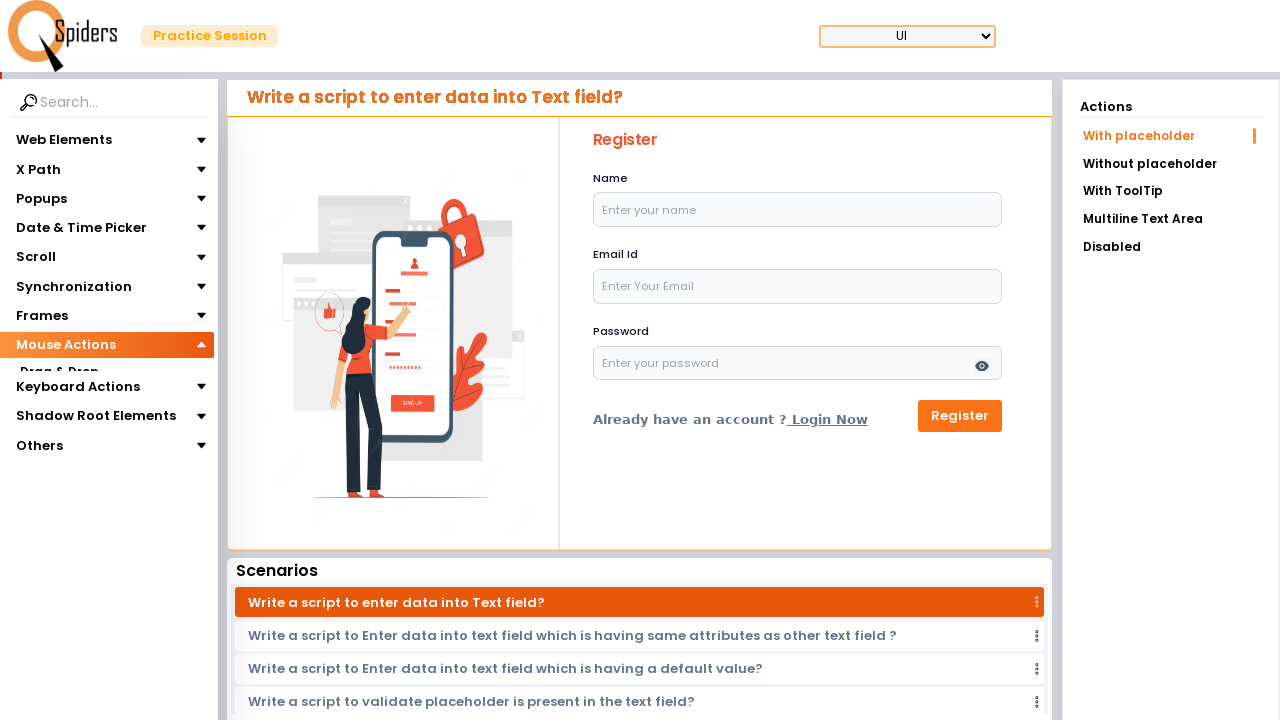

Clicked on Click & Hold option at (58, 418) on xpath=//section[text()='Click & Hold']
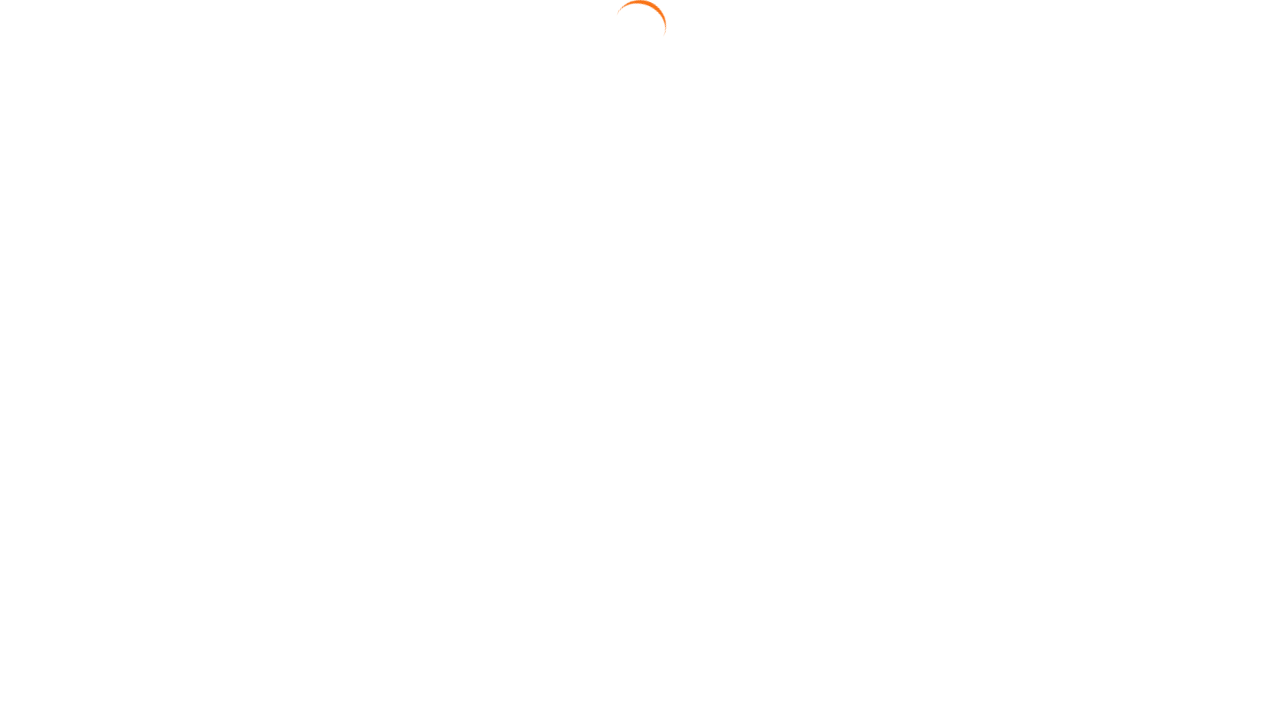

Performed click and hold action on circle element with 1000ms delay at (644, 323) on #circle
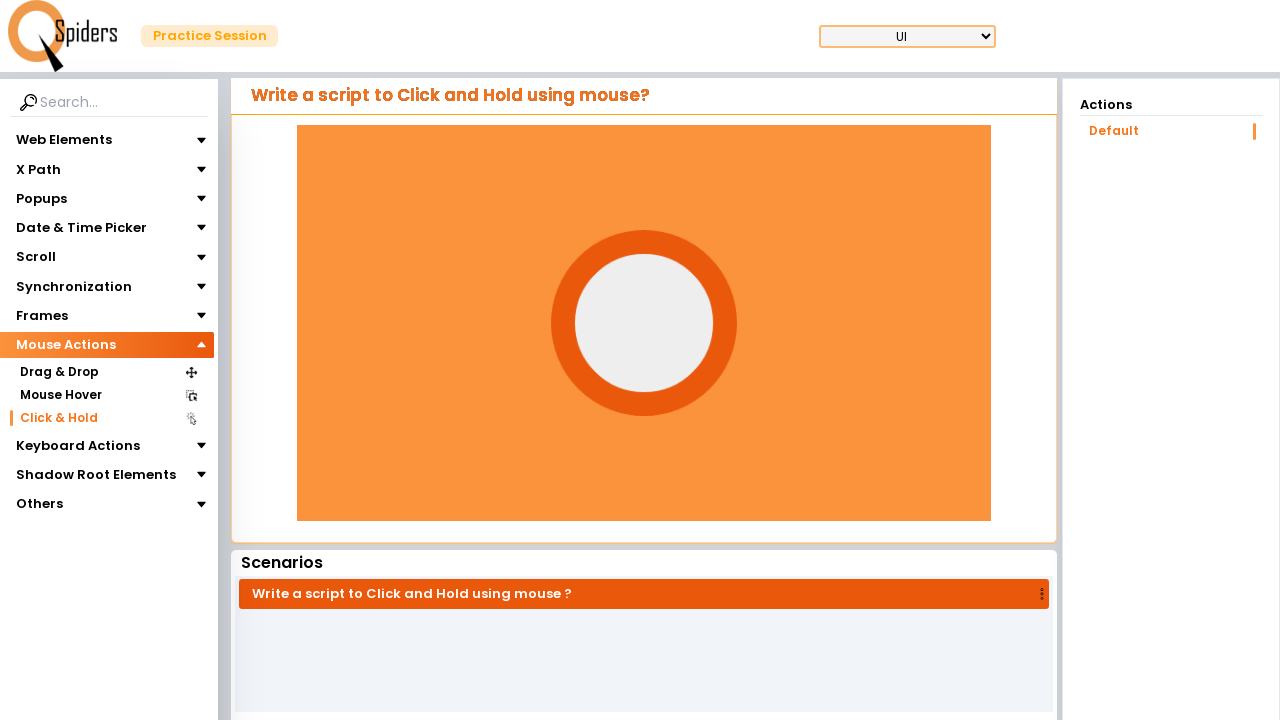

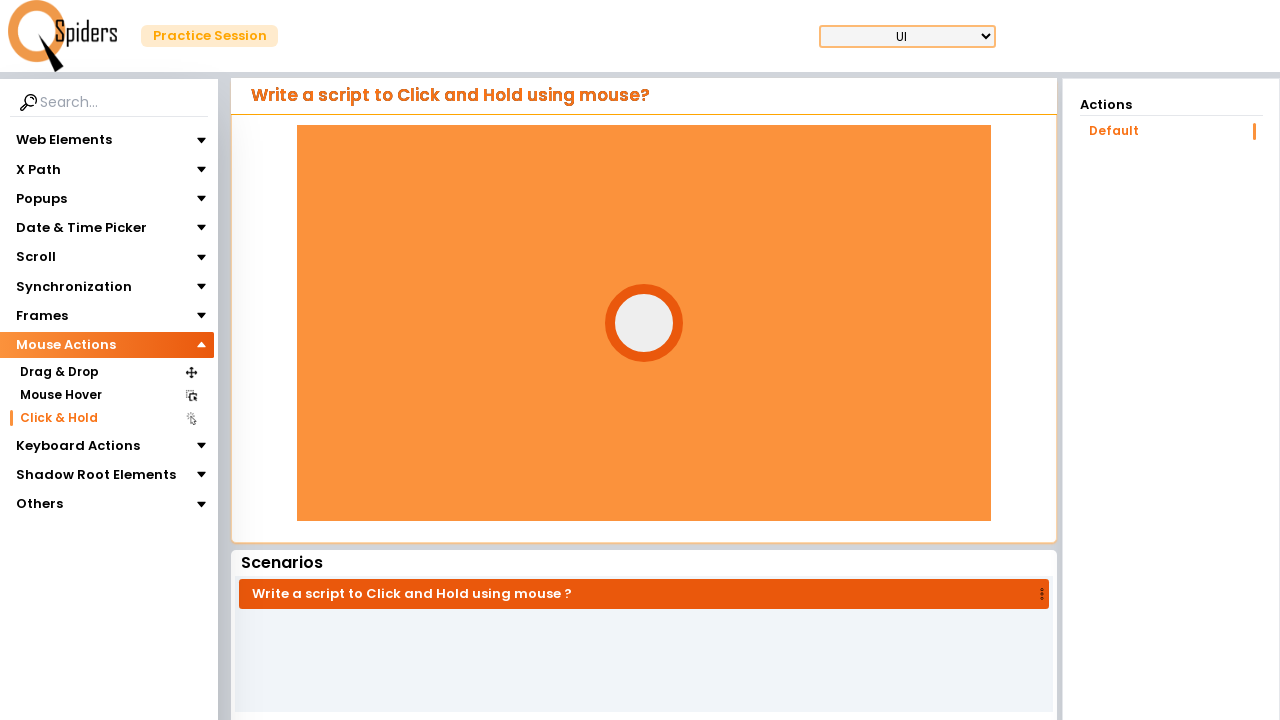